Tests dropdown selection functionality by selecting "Night3" option from a dropdown element on a demo page

Starting URL: https://grotechminds.com/dropdown/

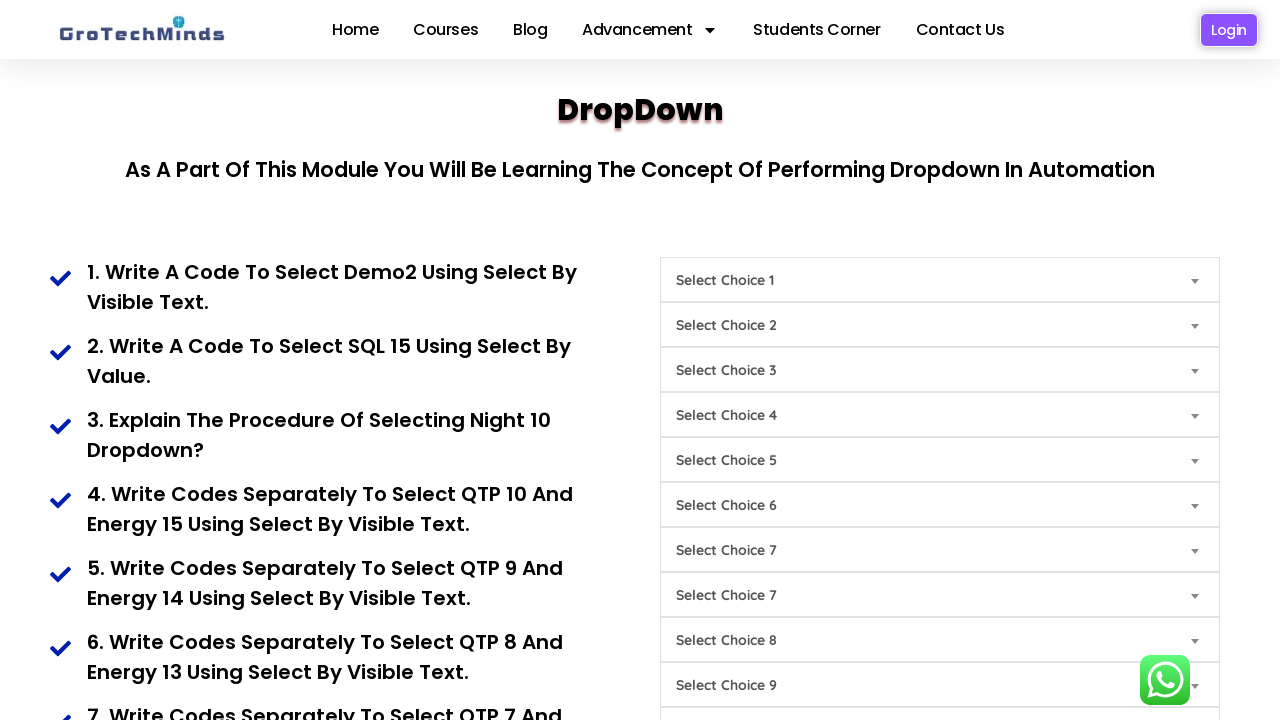

Navigated to dropdown demo page
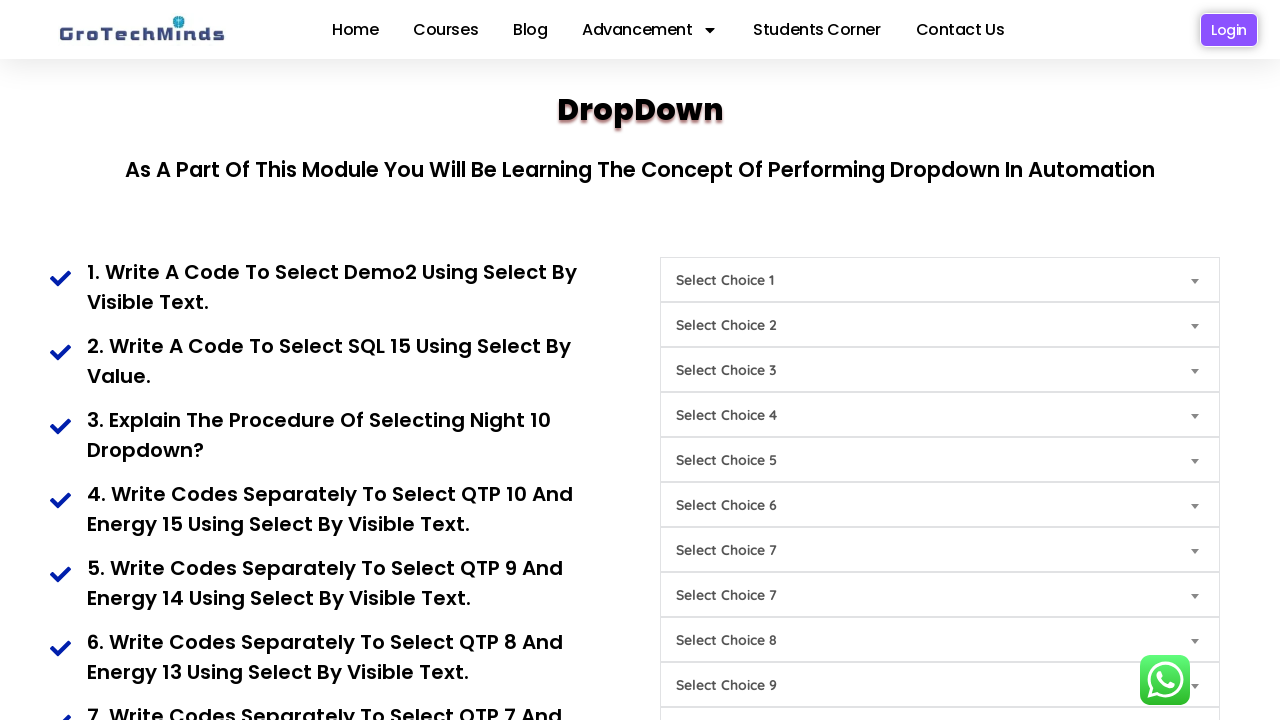

Selected 'Night3' option from dropdown element on #Choice7
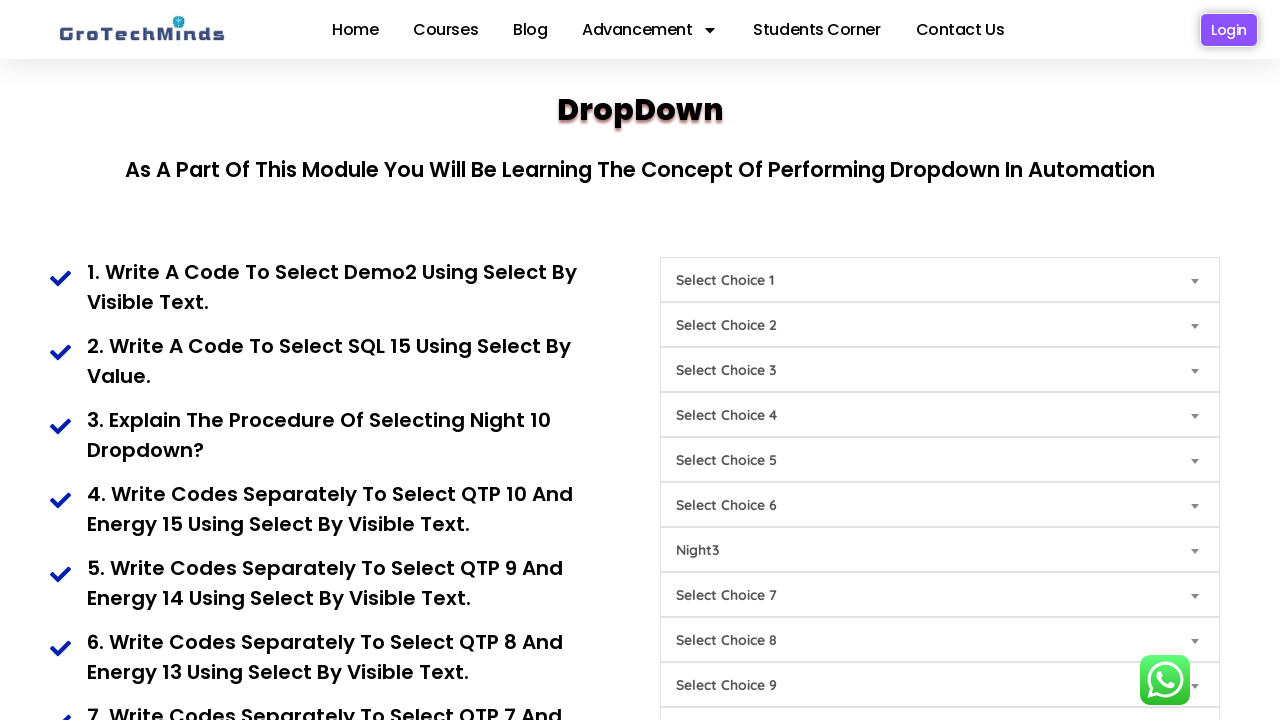

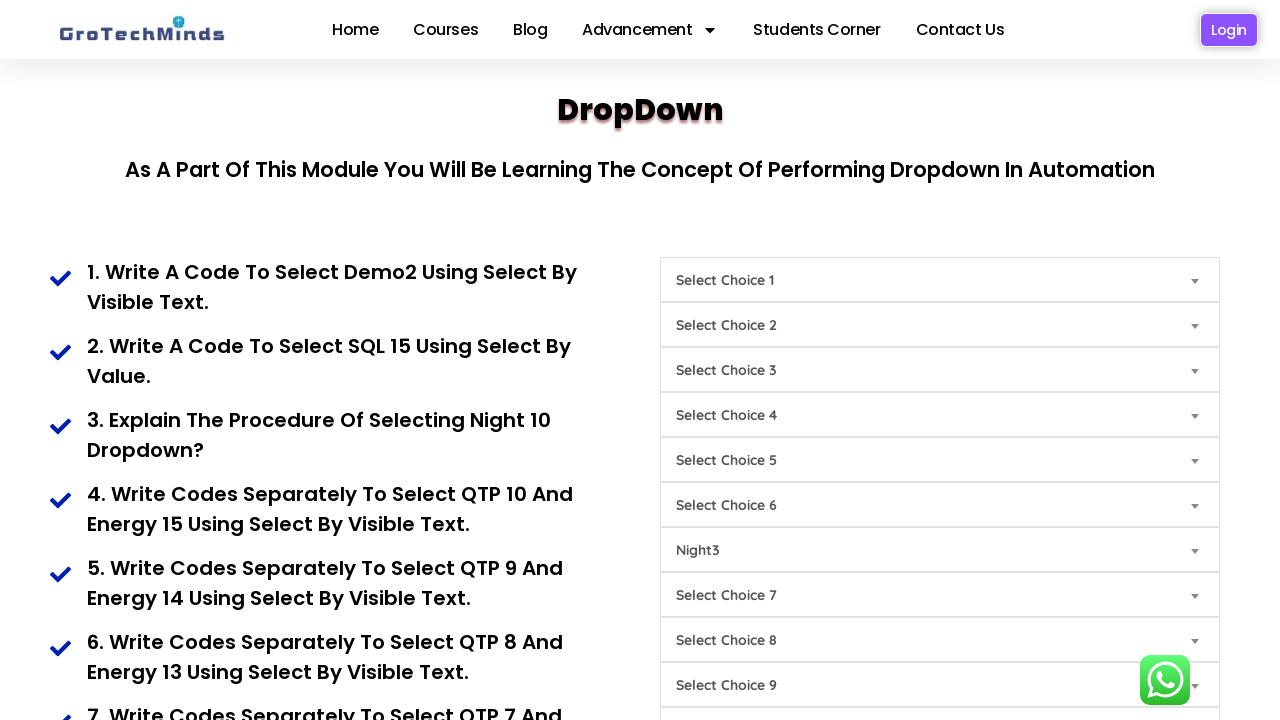